Tests handling of a confirmation dialog by triggering it and accepting it

Starting URL: https://demoqa.com/alerts

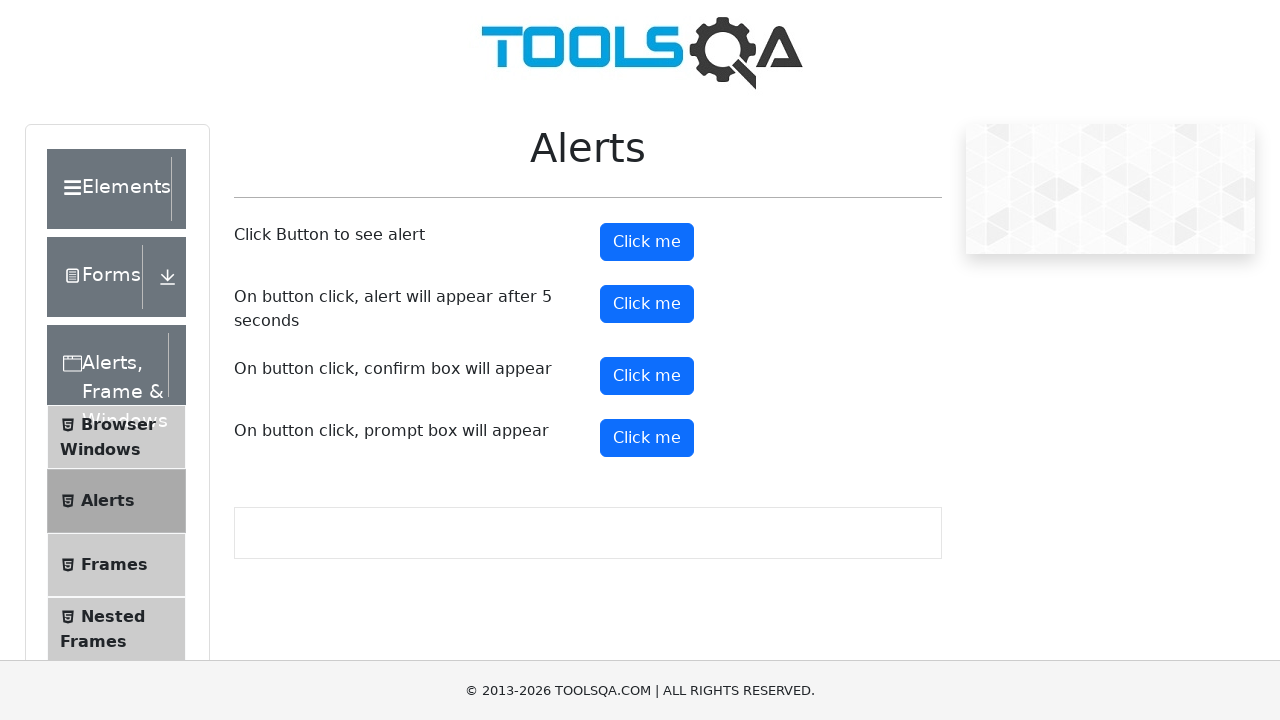

Set up dialog handler to accept confirmation dialogs
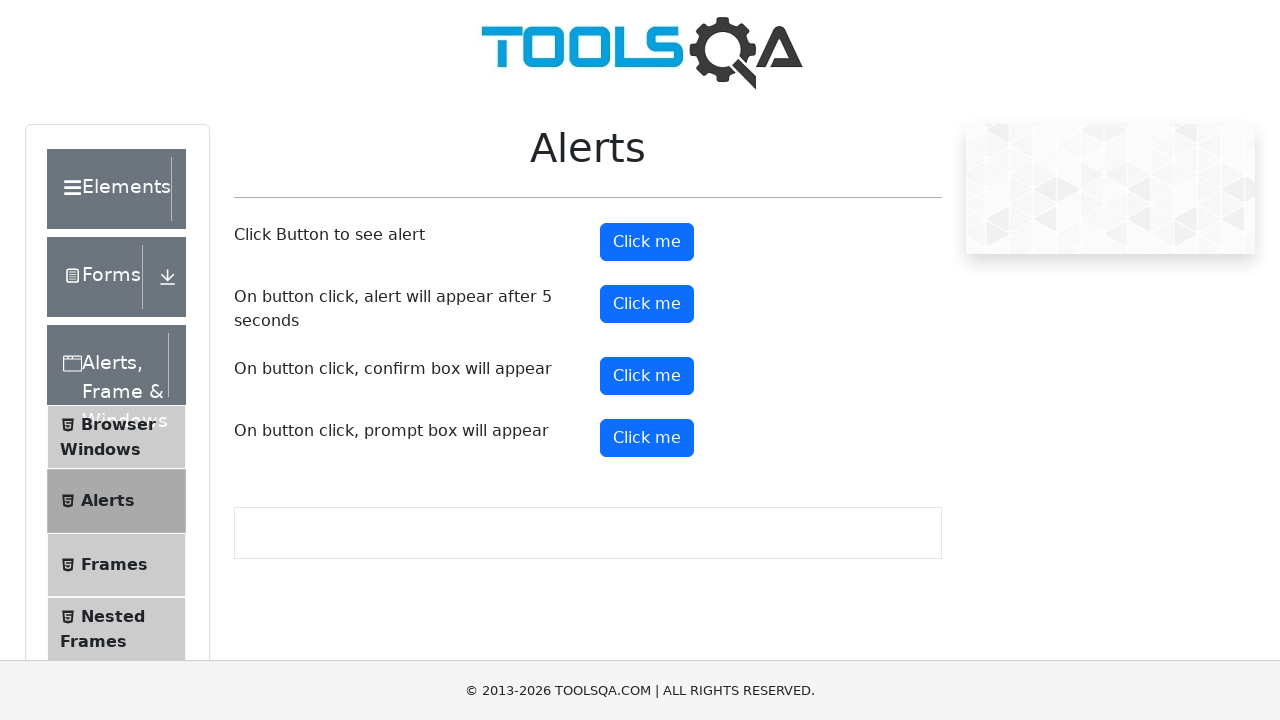

Clicked confirm button to trigger confirmation dialog at (647, 376) on #confirmButton
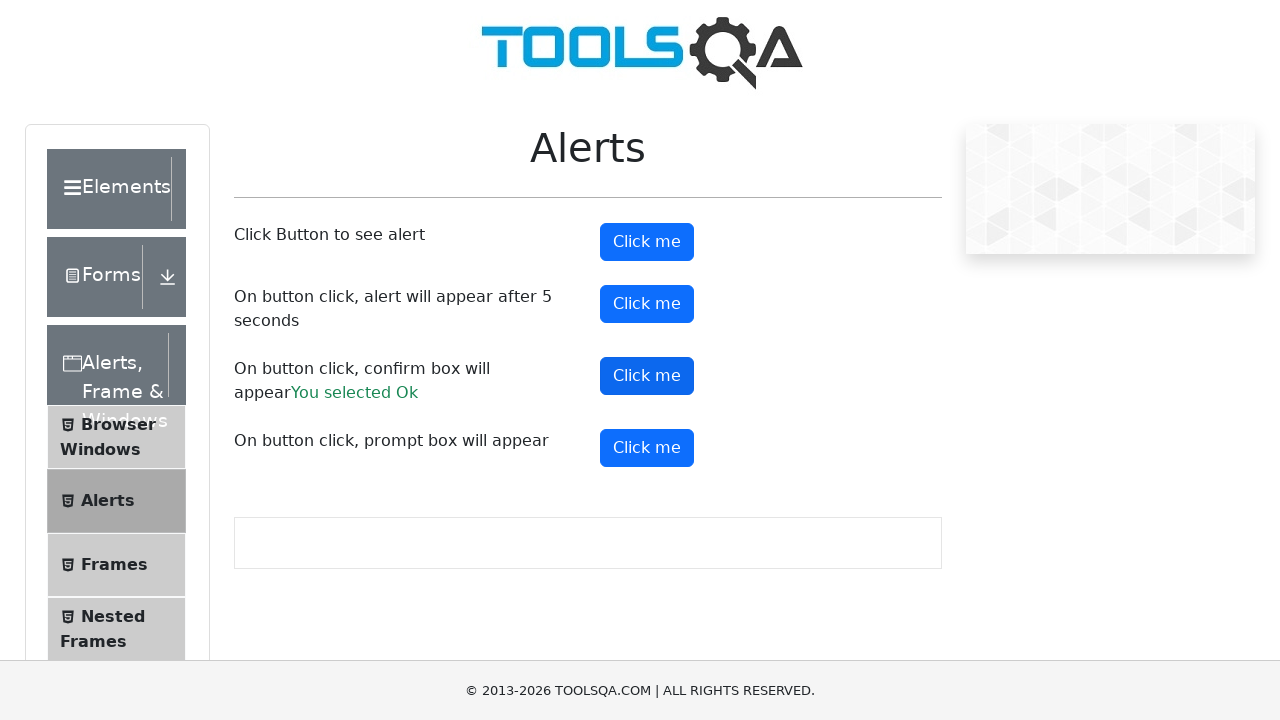

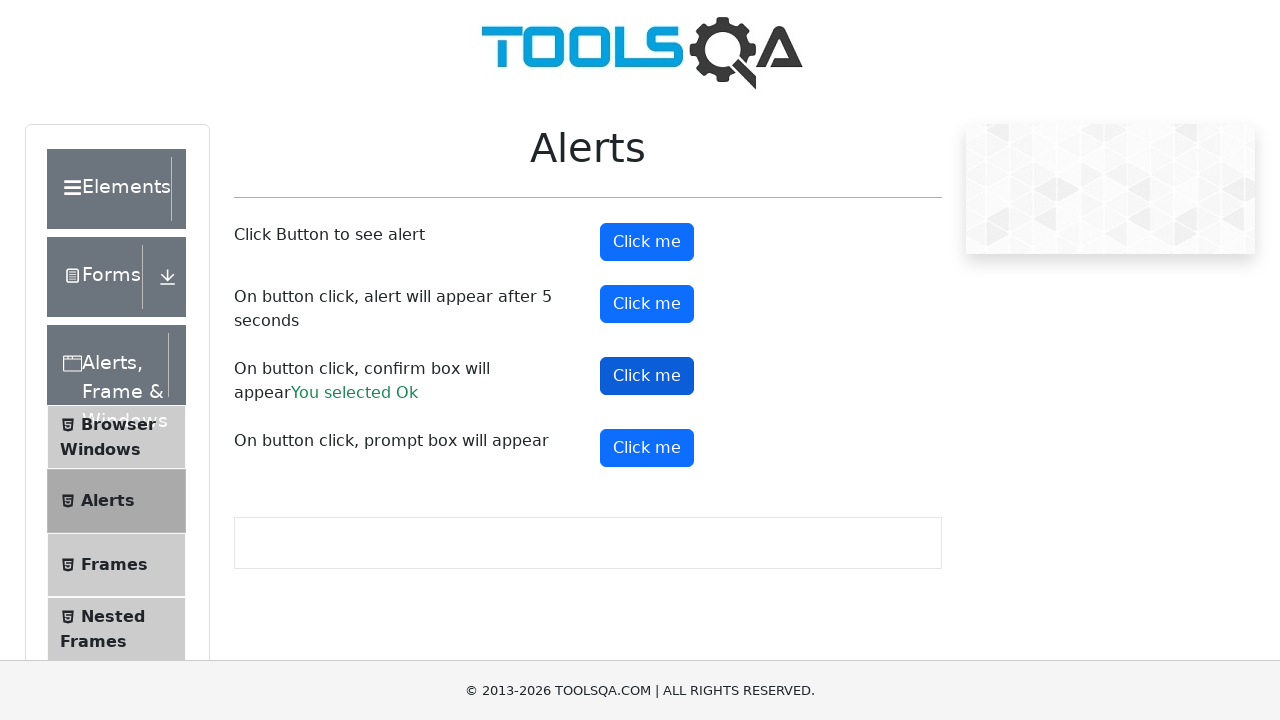